Tests the toggle-all button that checks and unchecks all todo items at once

Starting URL: https://demo.playwright.dev/todomvc

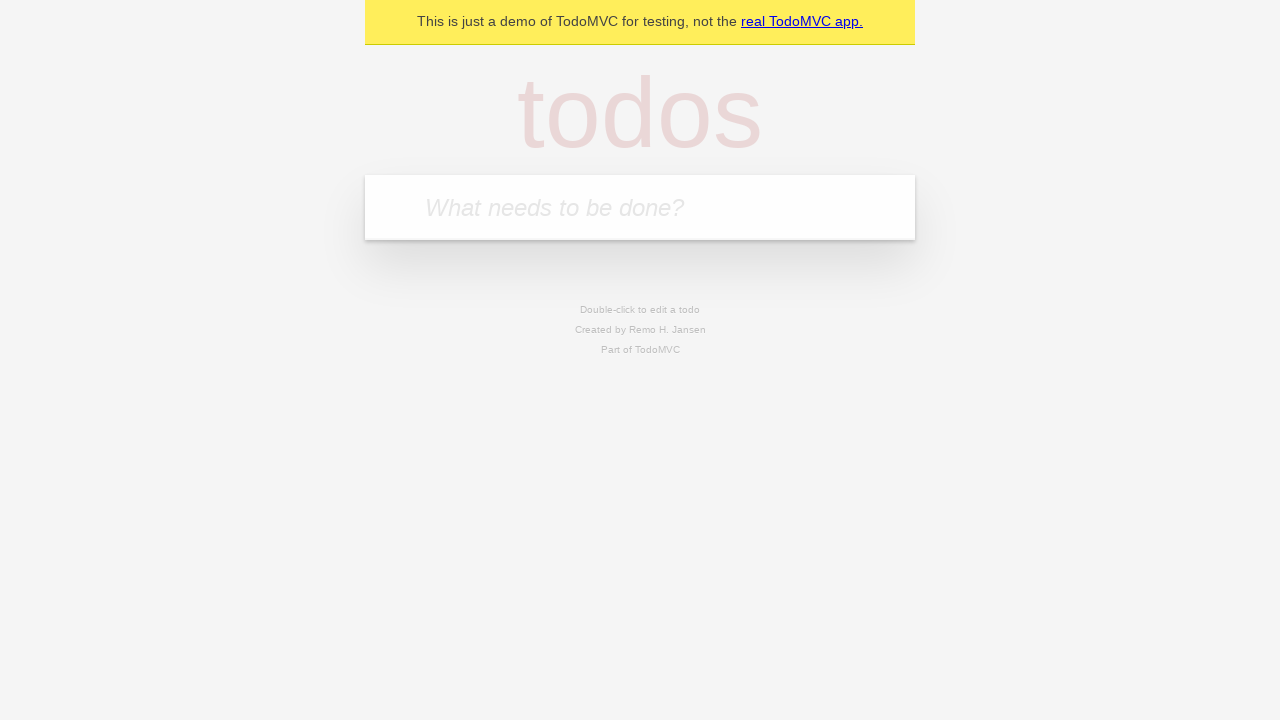

Filled input field with first todo item 'buy some cheese' on input.new-todo
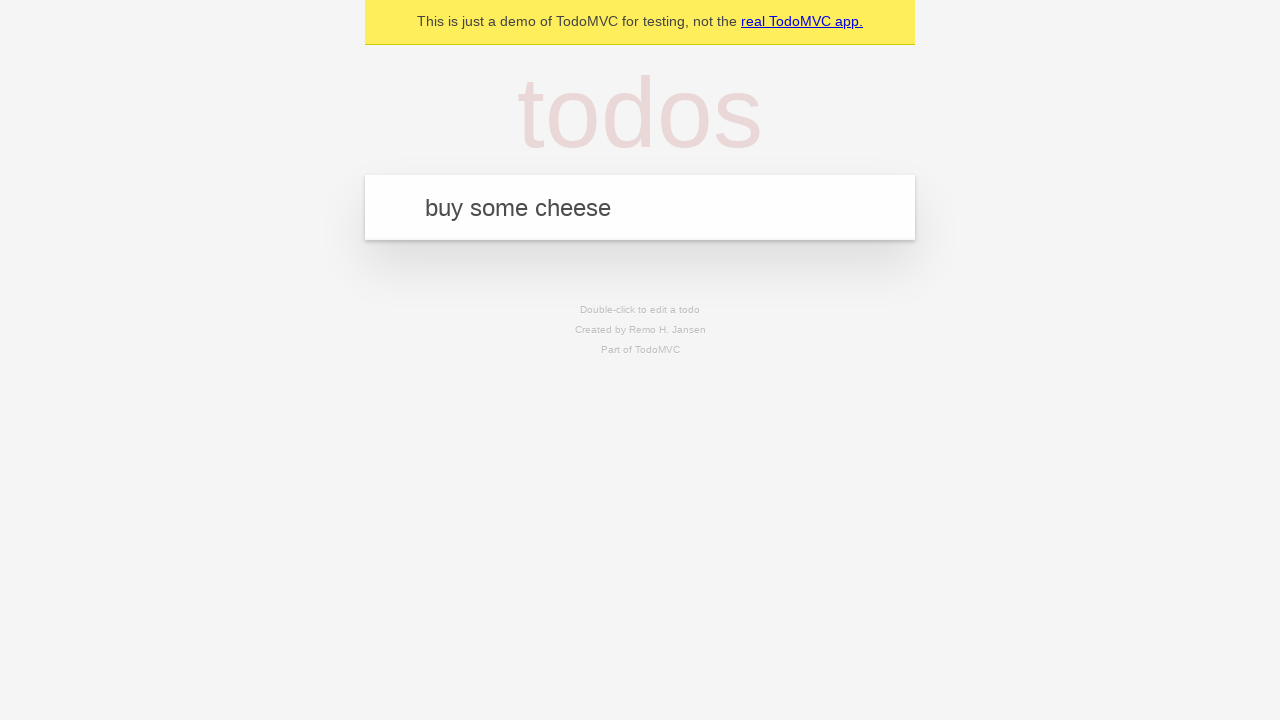

Pressed Enter to add first todo item on input.new-todo
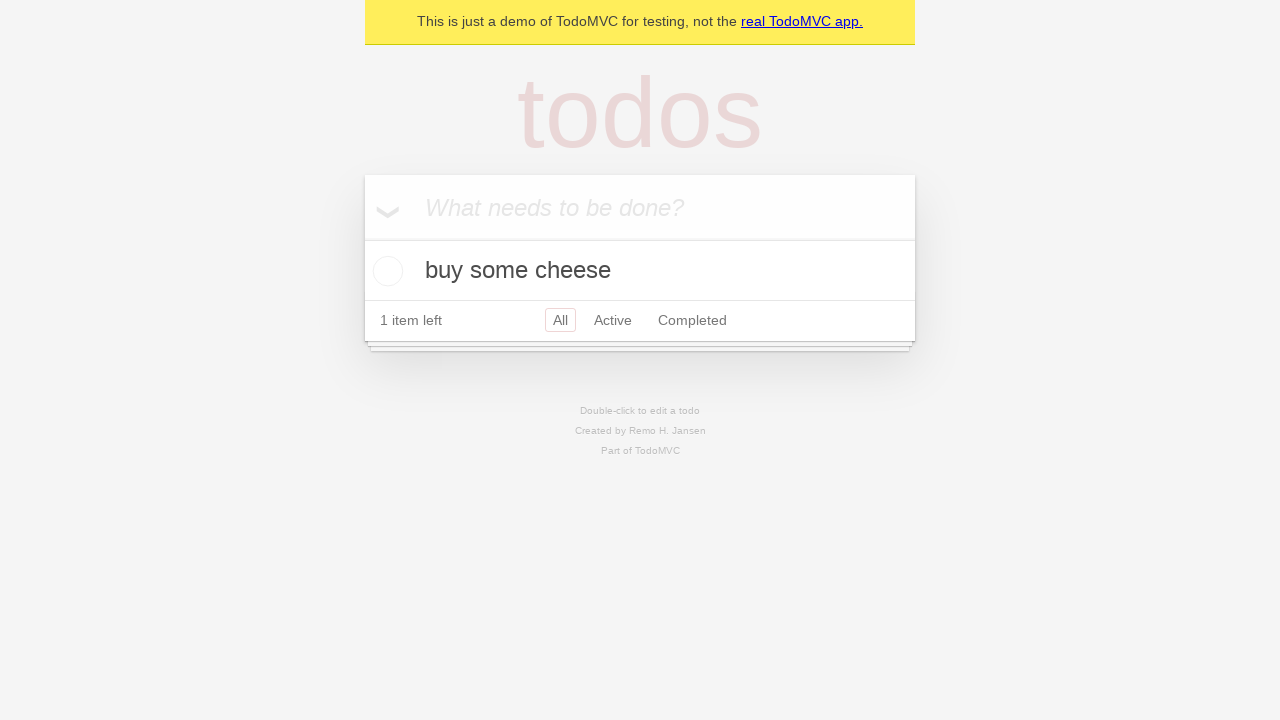

Filled input field with second todo item 'feed the cat' on input.new-todo
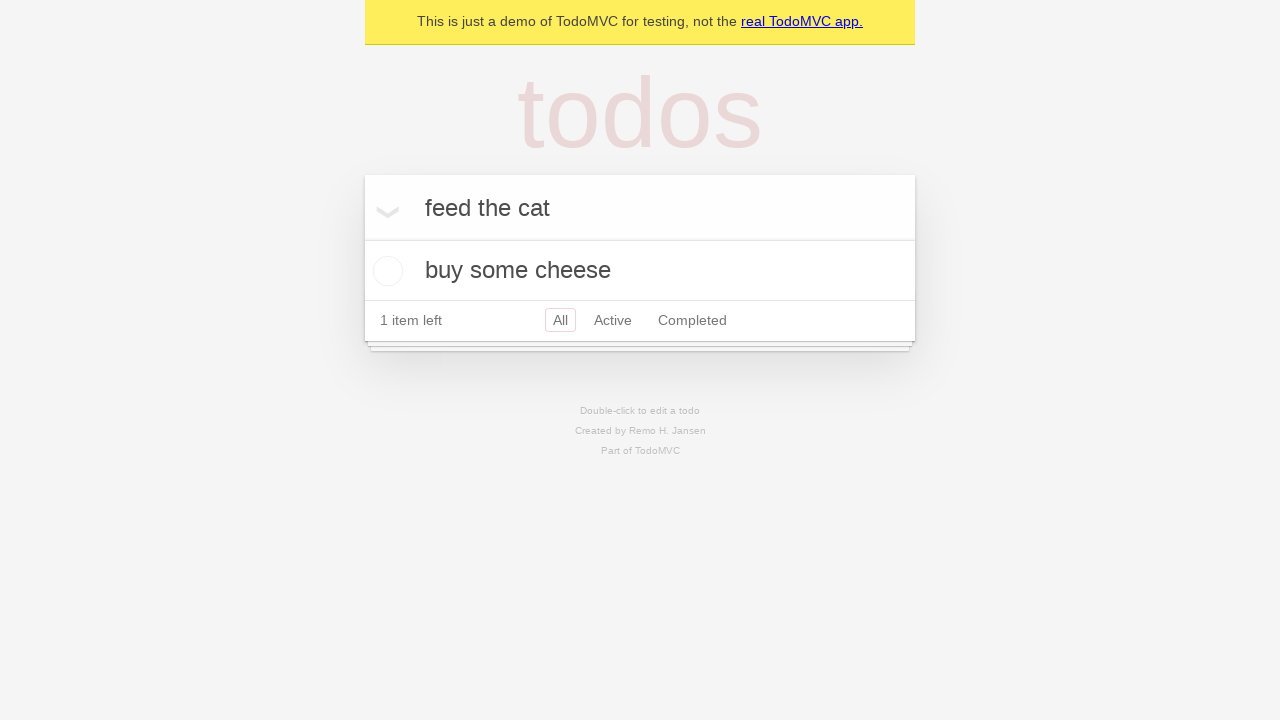

Pressed Enter to add second todo item on input.new-todo
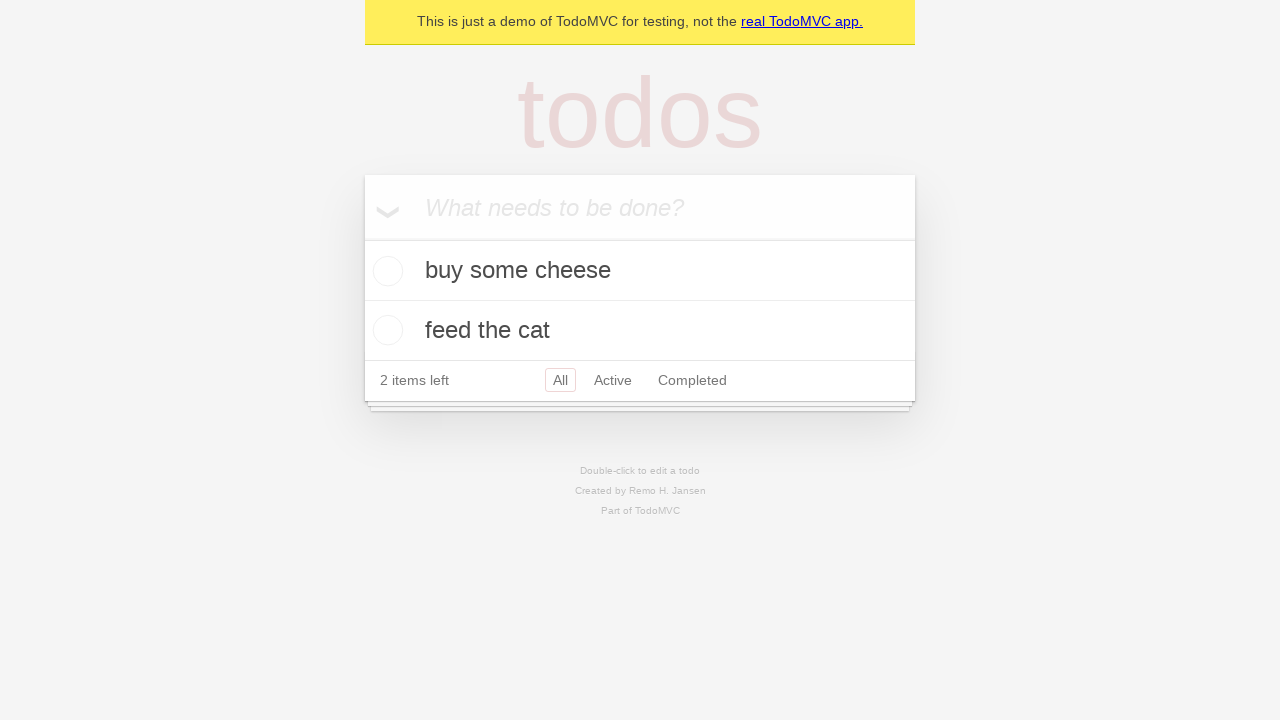

Filled input field with third todo item 'book a doctors appointment' on input.new-todo
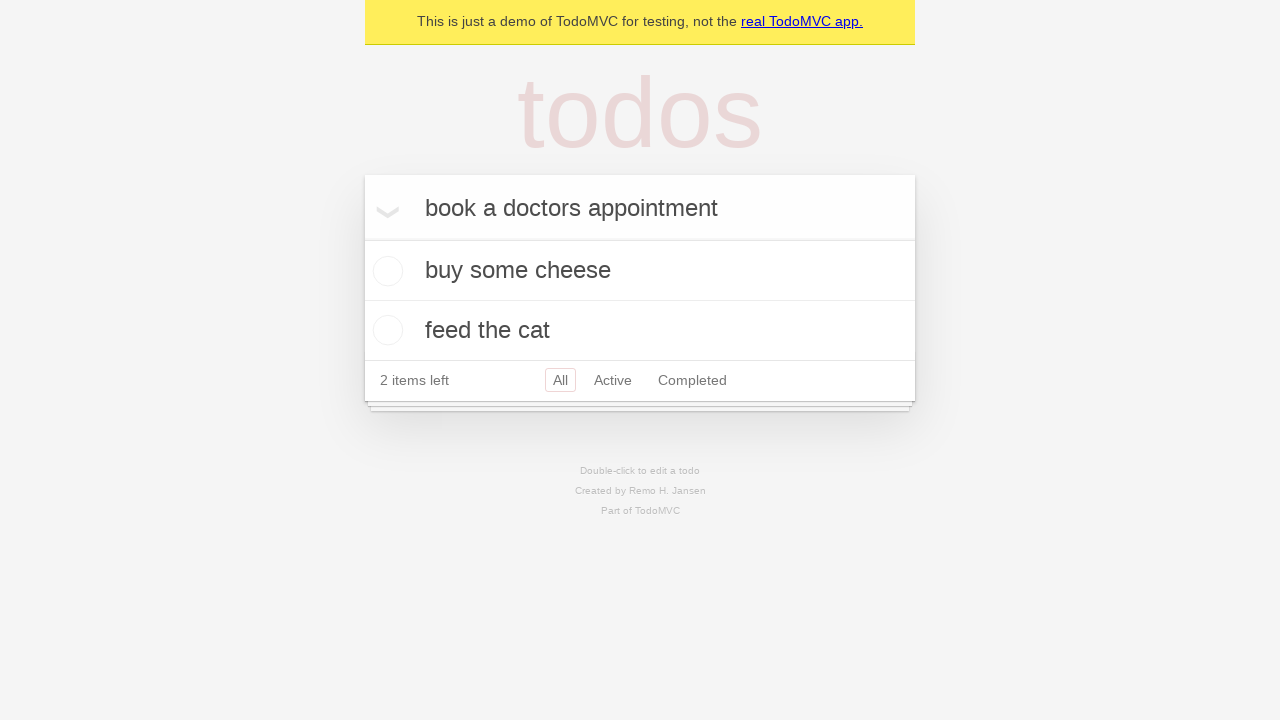

Pressed Enter to add third todo item on input.new-todo
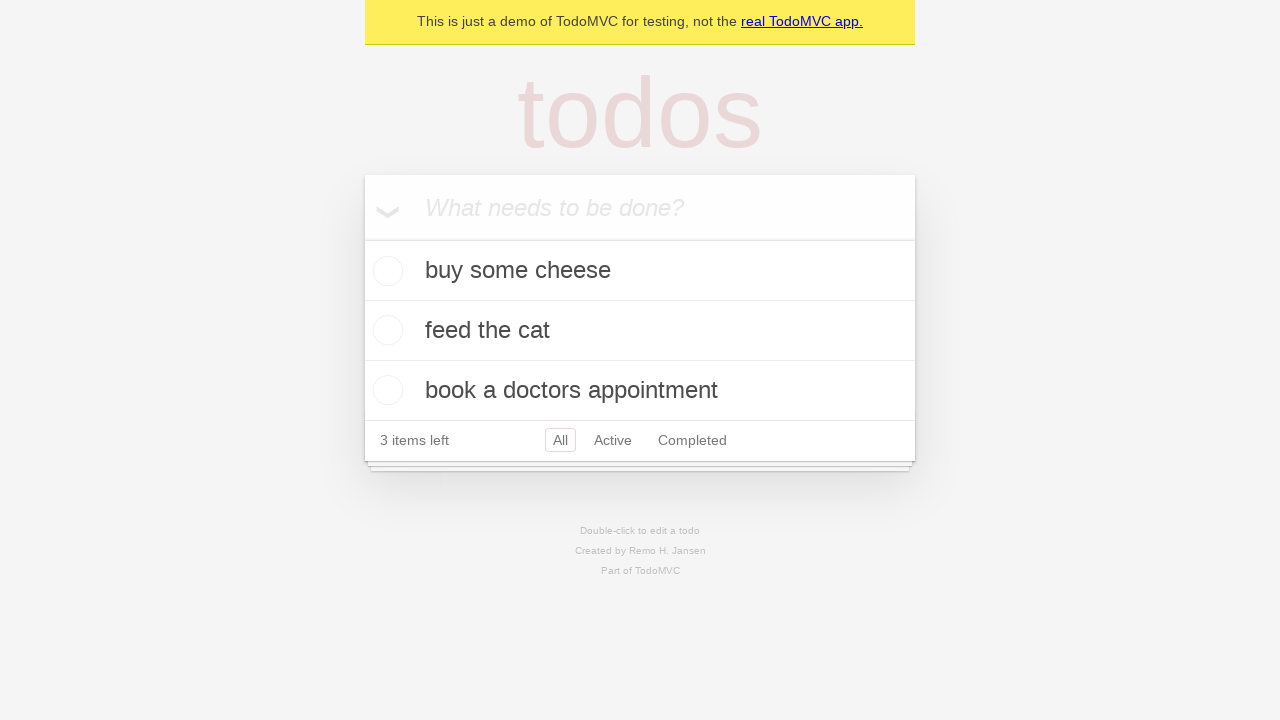

Waited for all todo items to appear
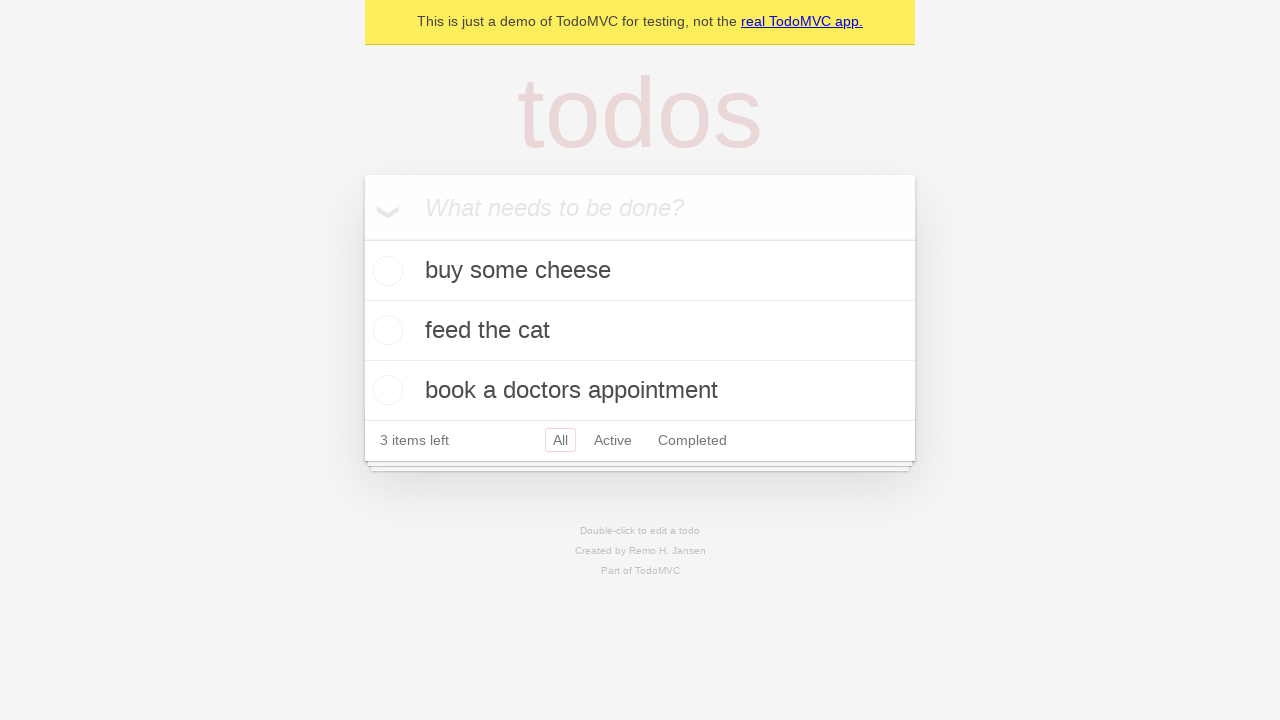

Clicked toggle-all button to check all items at (382, 206) on label[for='toggle-all']
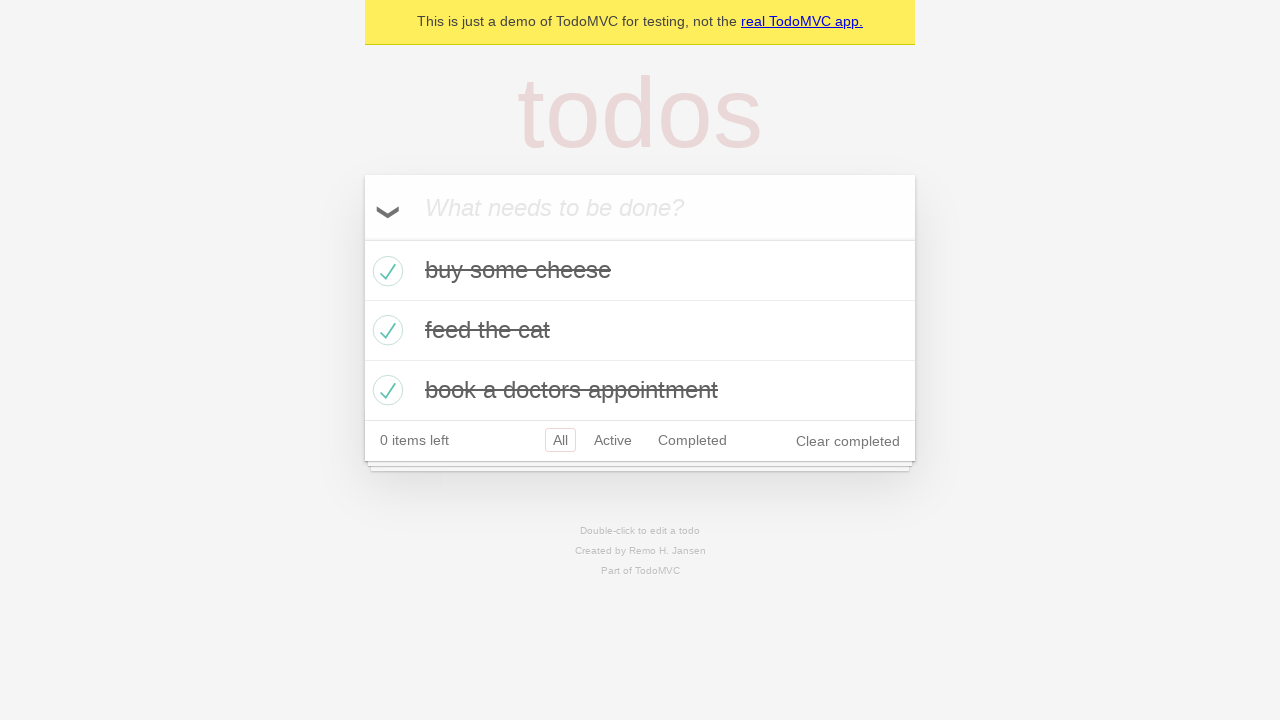

Verified first todo item is checked
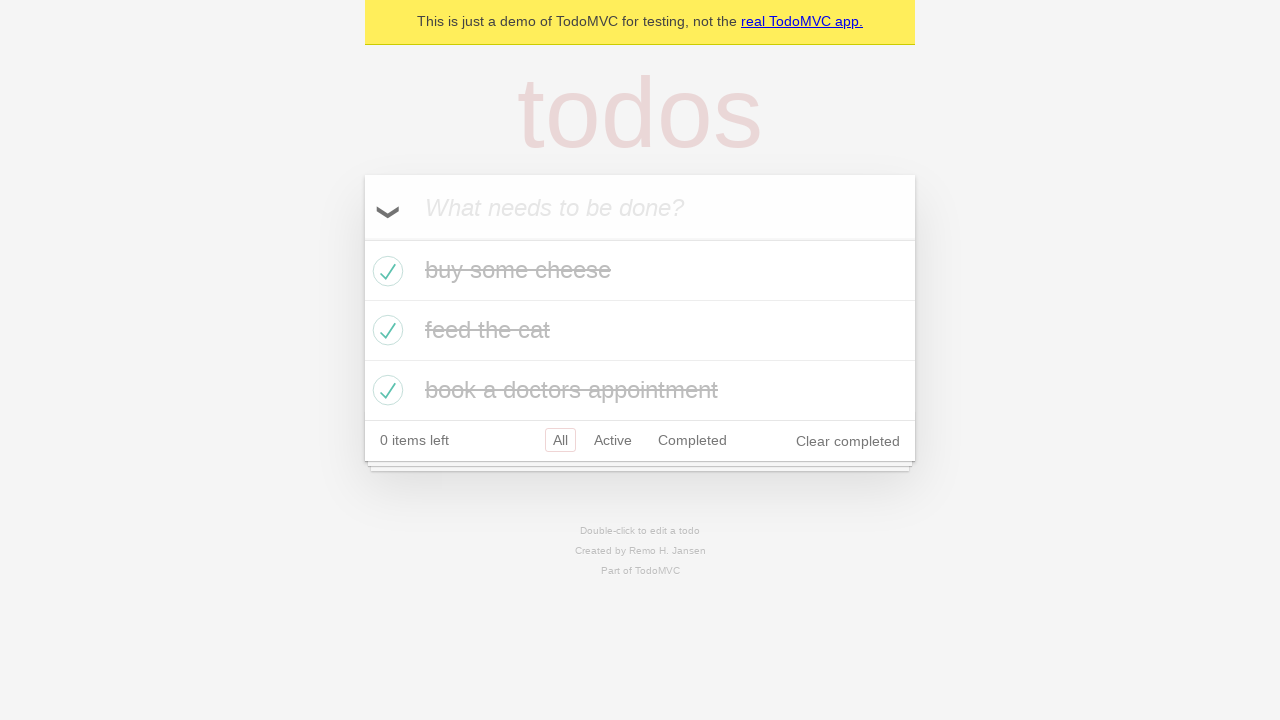

Verified second todo item is checked
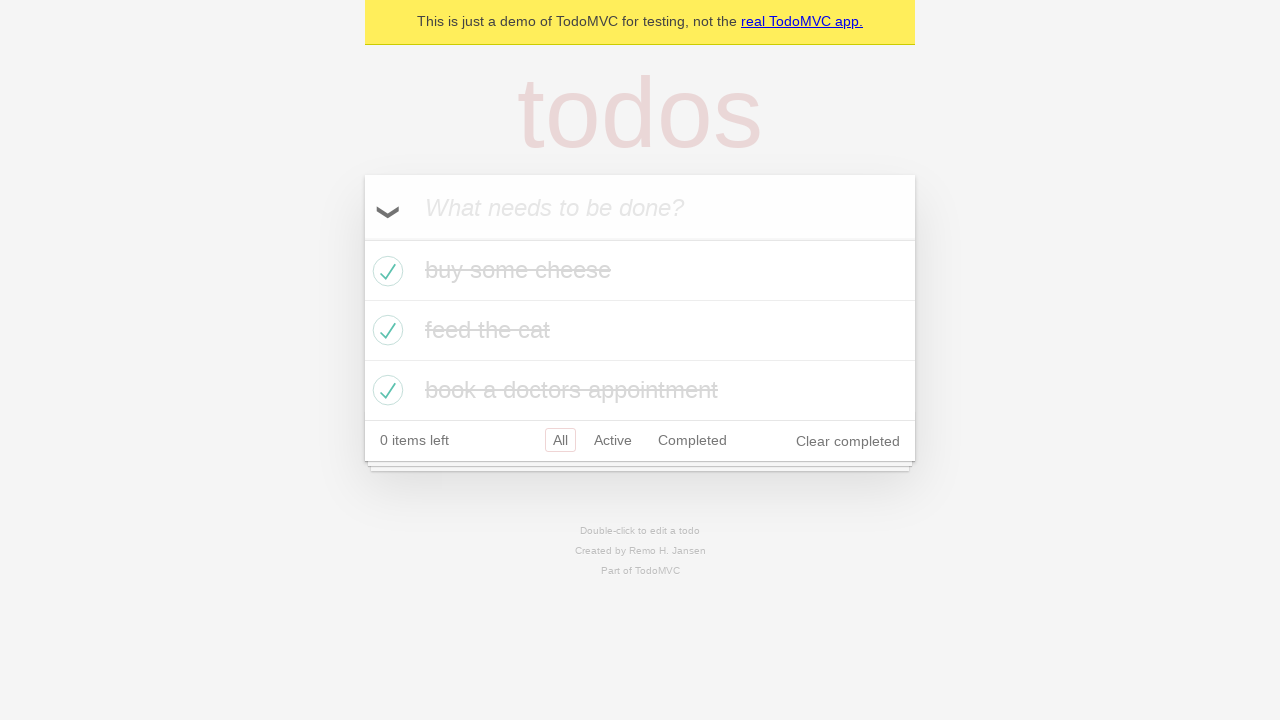

Verified third todo item is checked
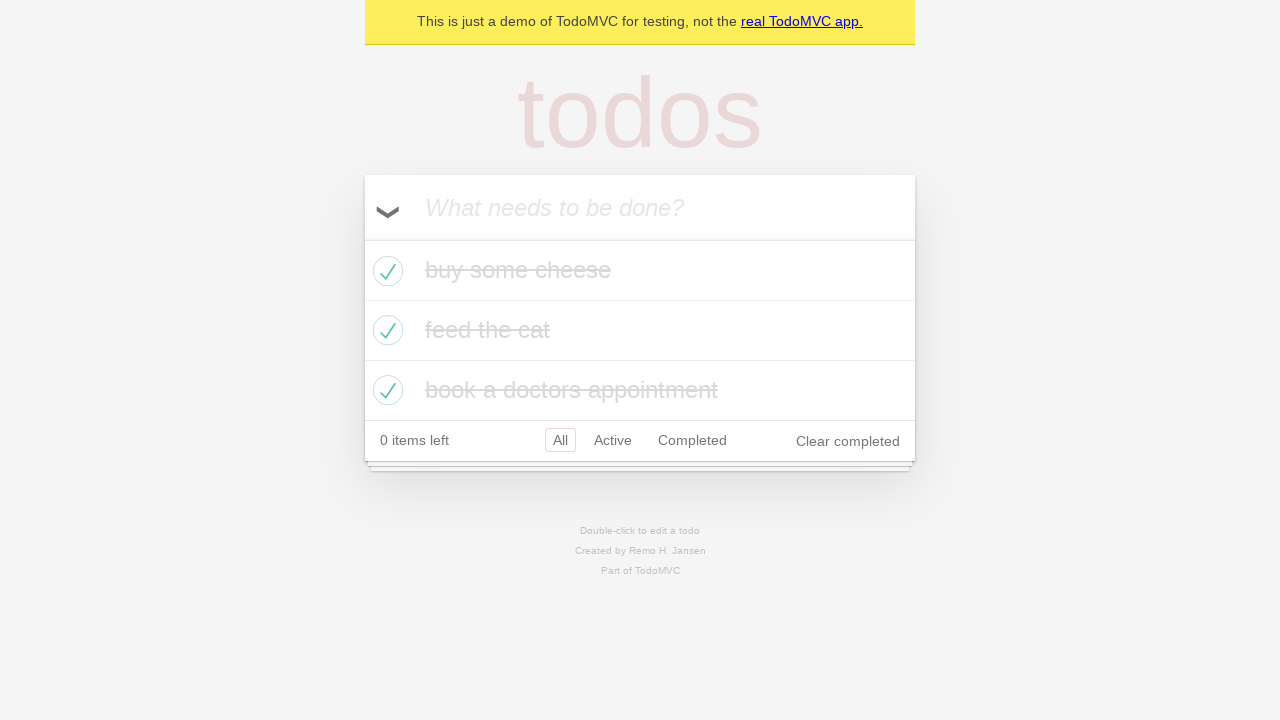

Clicked toggle-all button to uncheck all items at (382, 206) on label[for='toggle-all']
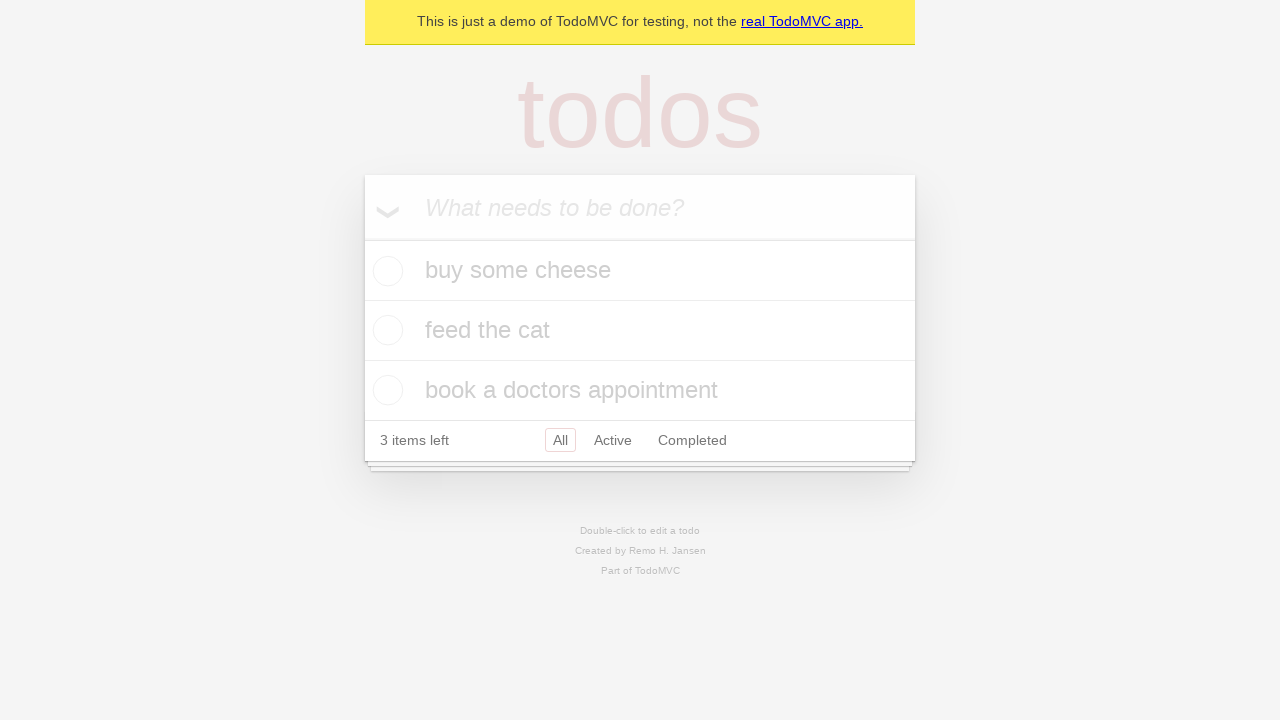

Verified all todo items are unchecked
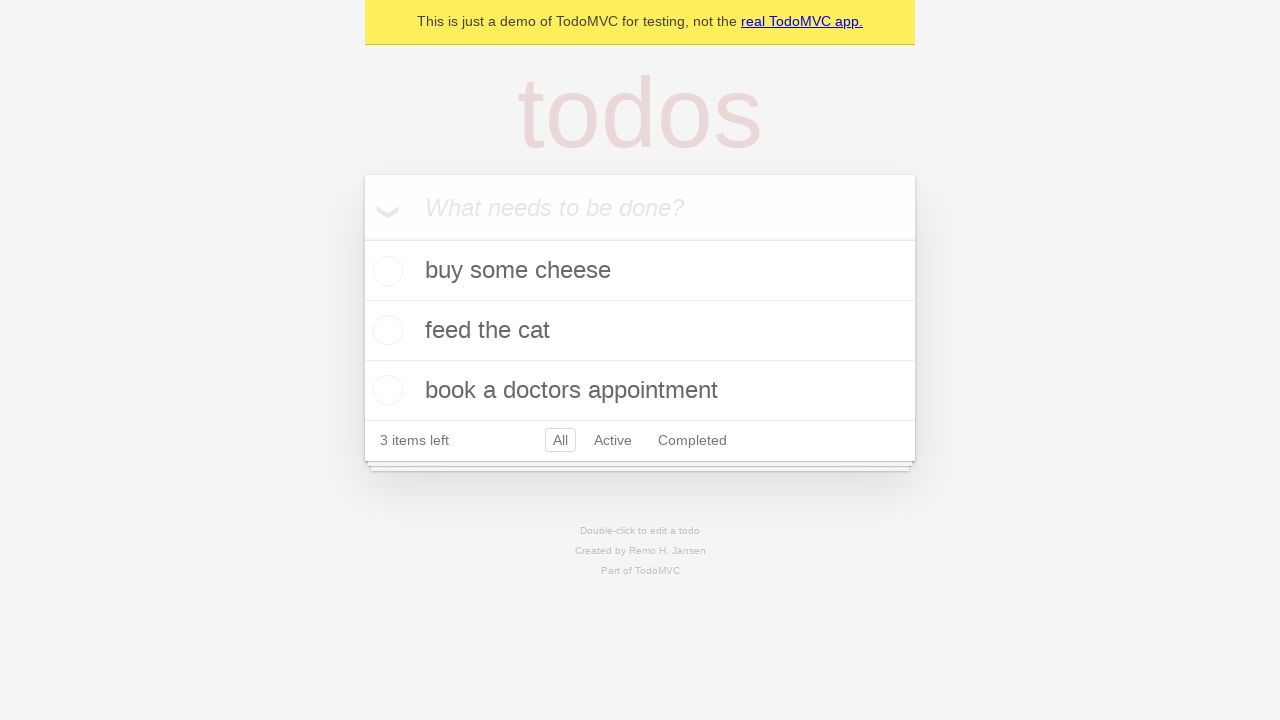

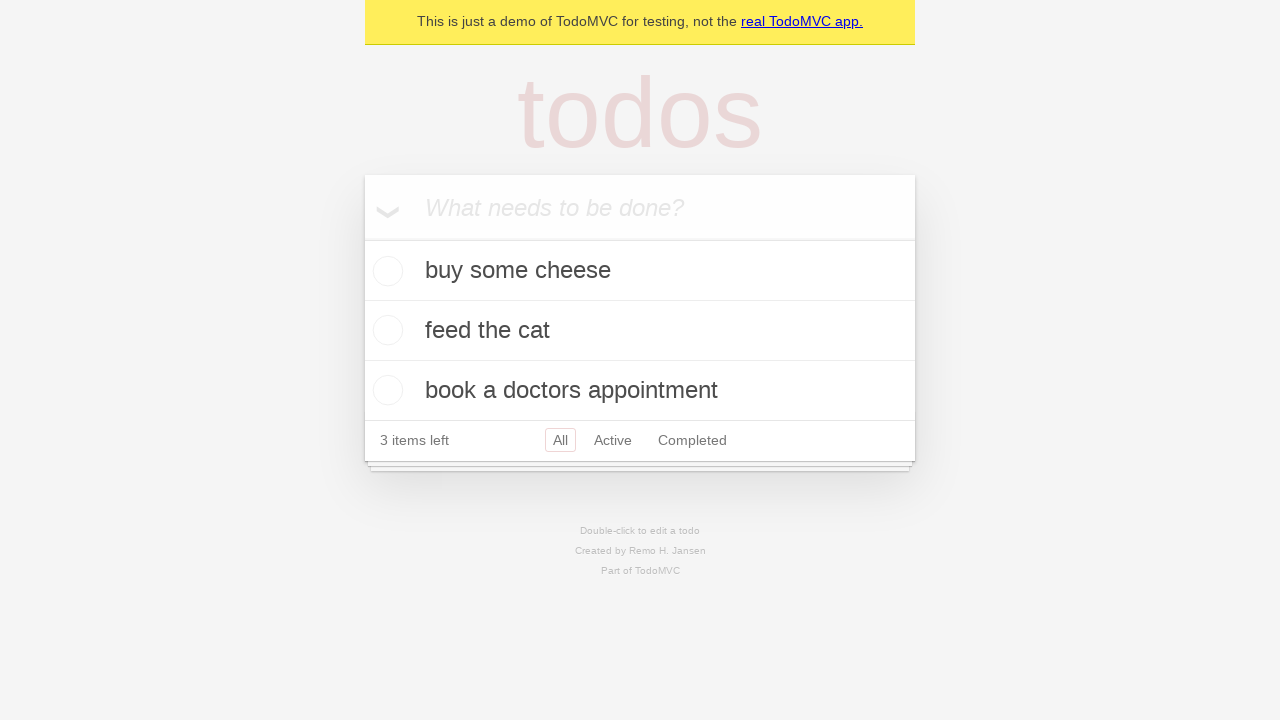